Tests W3Schools JavaScript prompt example by interacting with an iframe, triggering a prompt dialog, entering text, and verifying the result

Starting URL: https://www.w3schools.com/jsref/tryit.asp?filename=tryjsref_prompt

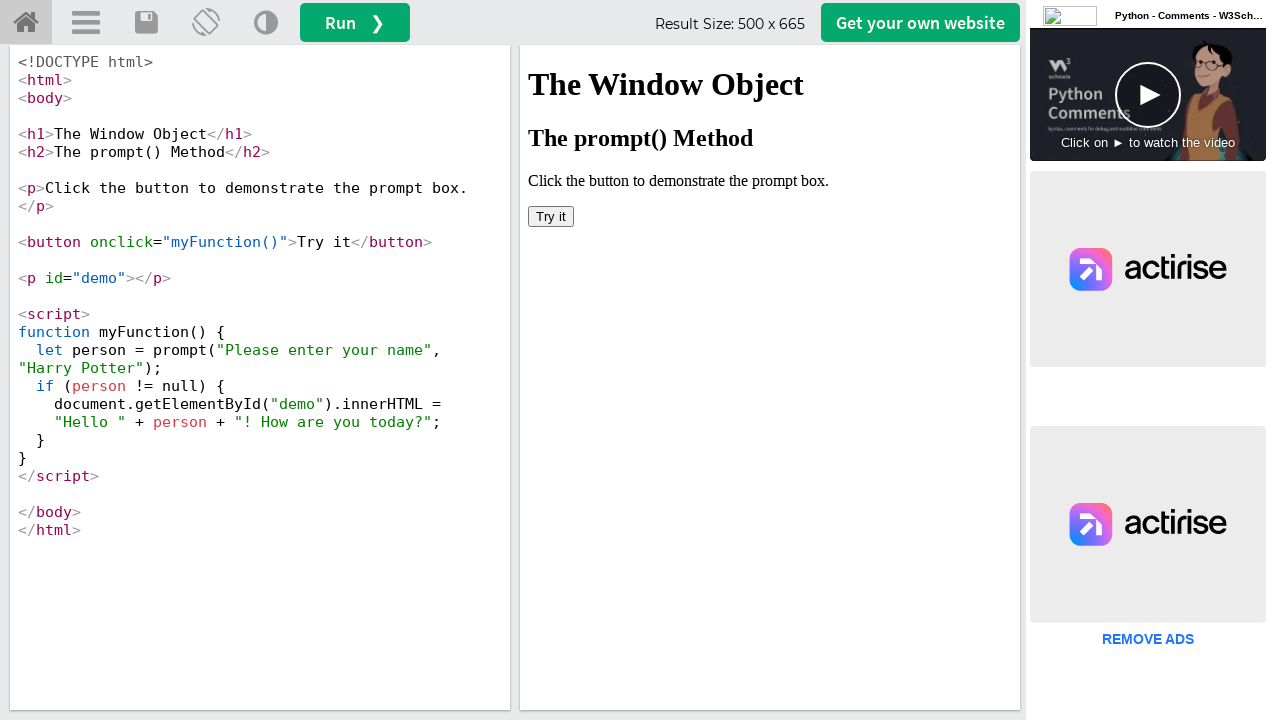

Located iframe with ID 'iframeResult'
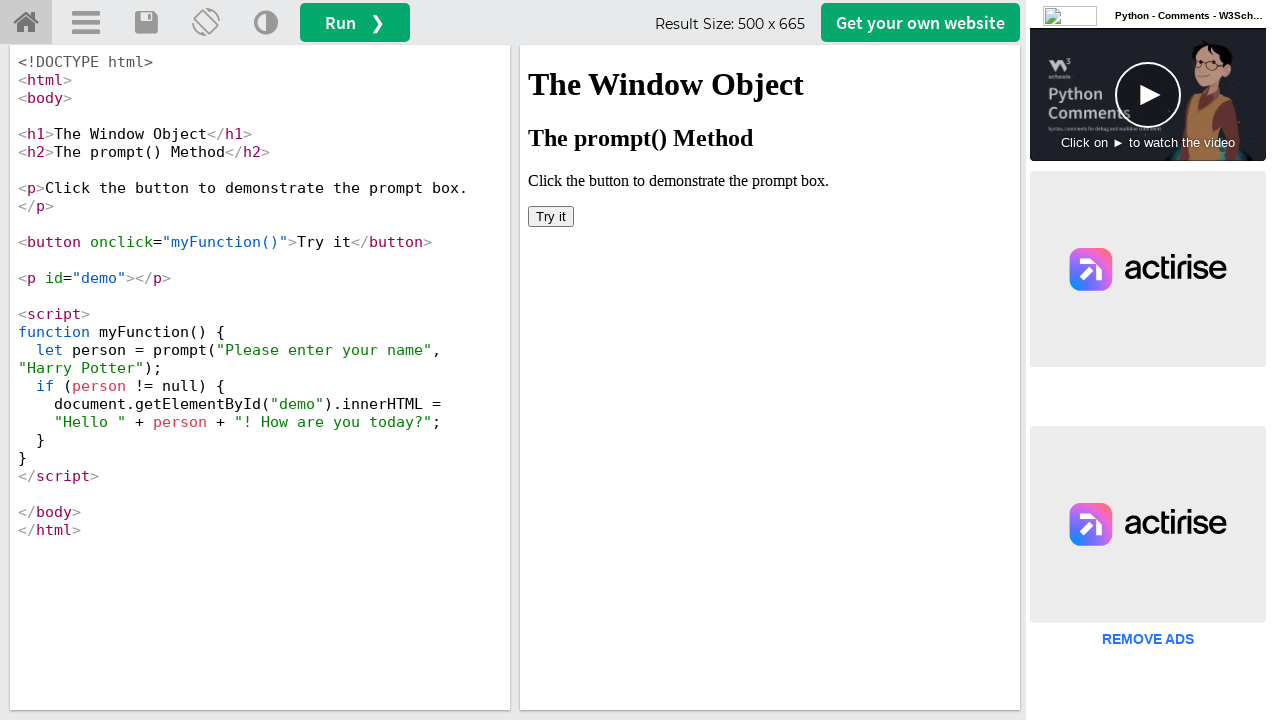

Located body element within iframe
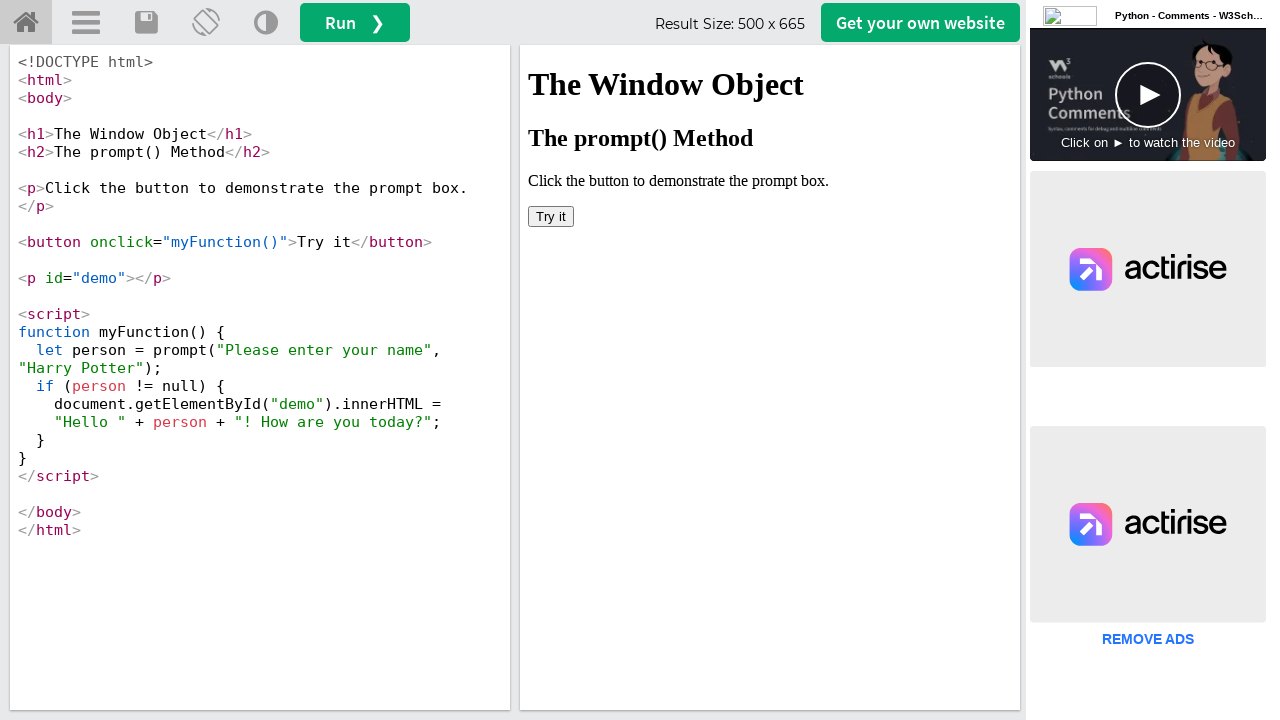

Clicked 'Try it' button to trigger prompt dialog at (551, 216) on iframe#iframeResult >> nth=0 >> internal:control=enter-frame >> button[onclick='
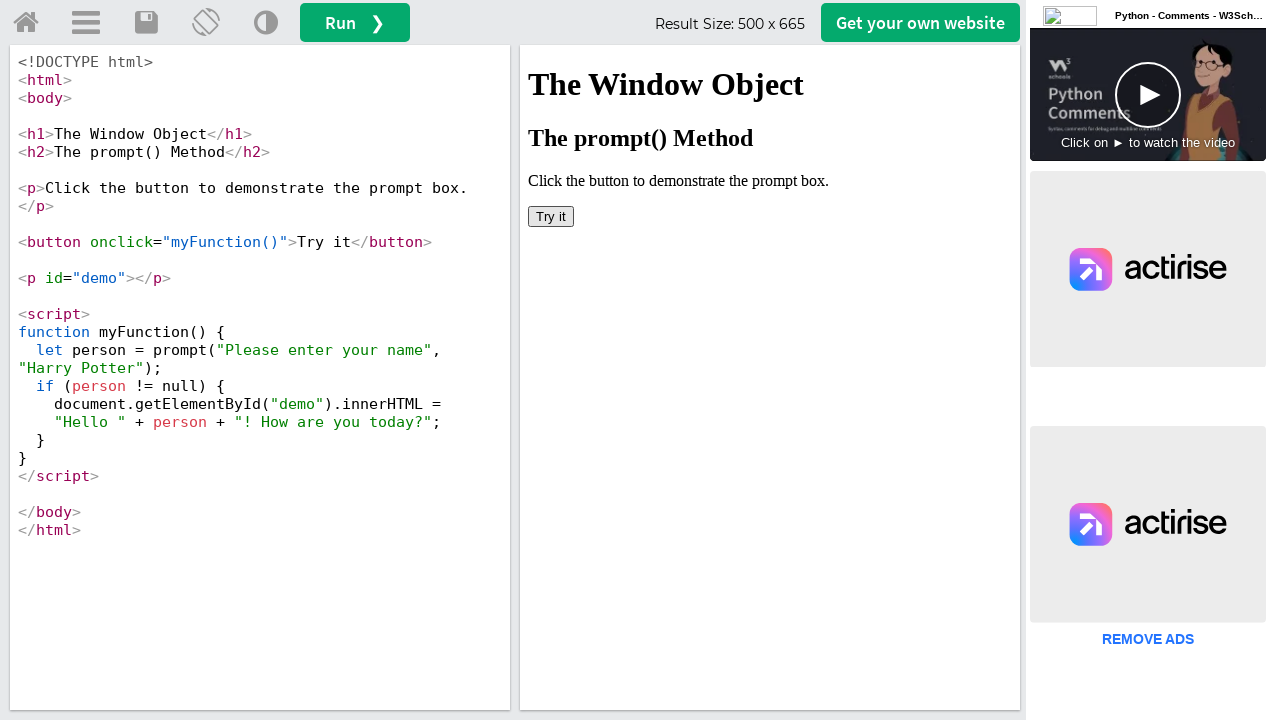

Set up dialog handler to accept prompt with 'Ikram'
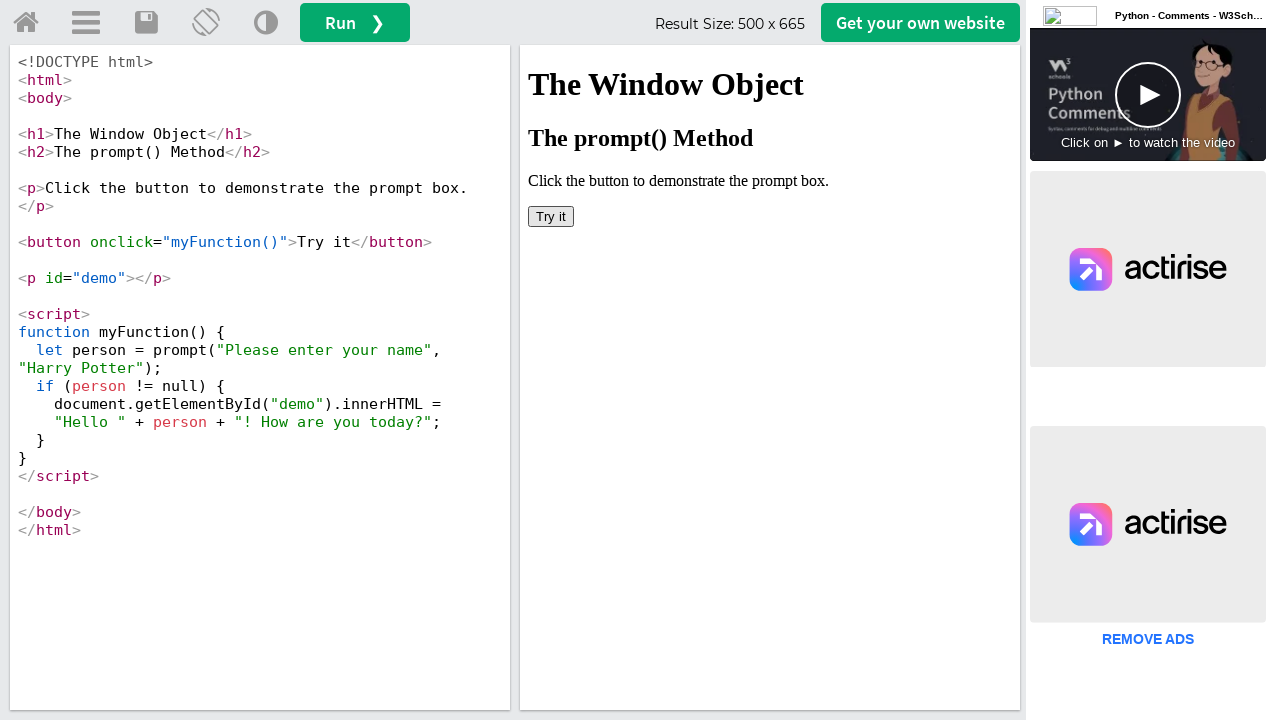

Retrieved demo text from iframe: ''
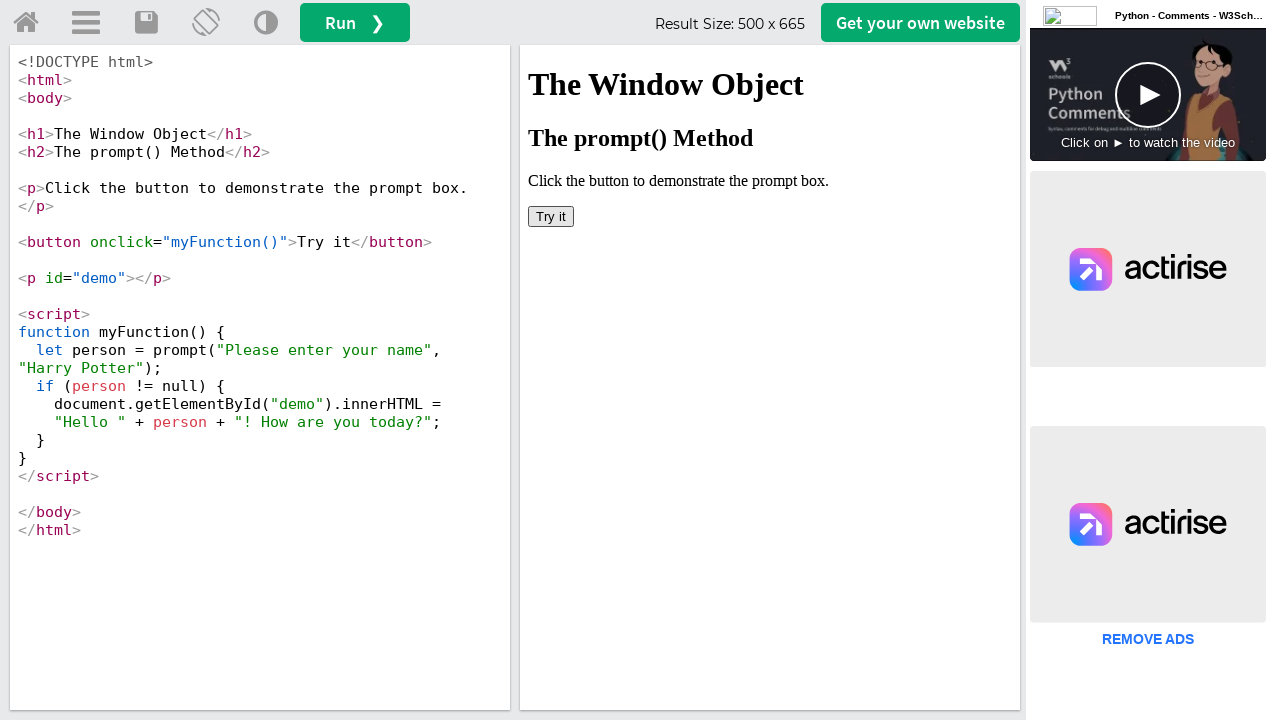

Home button element appeared on page
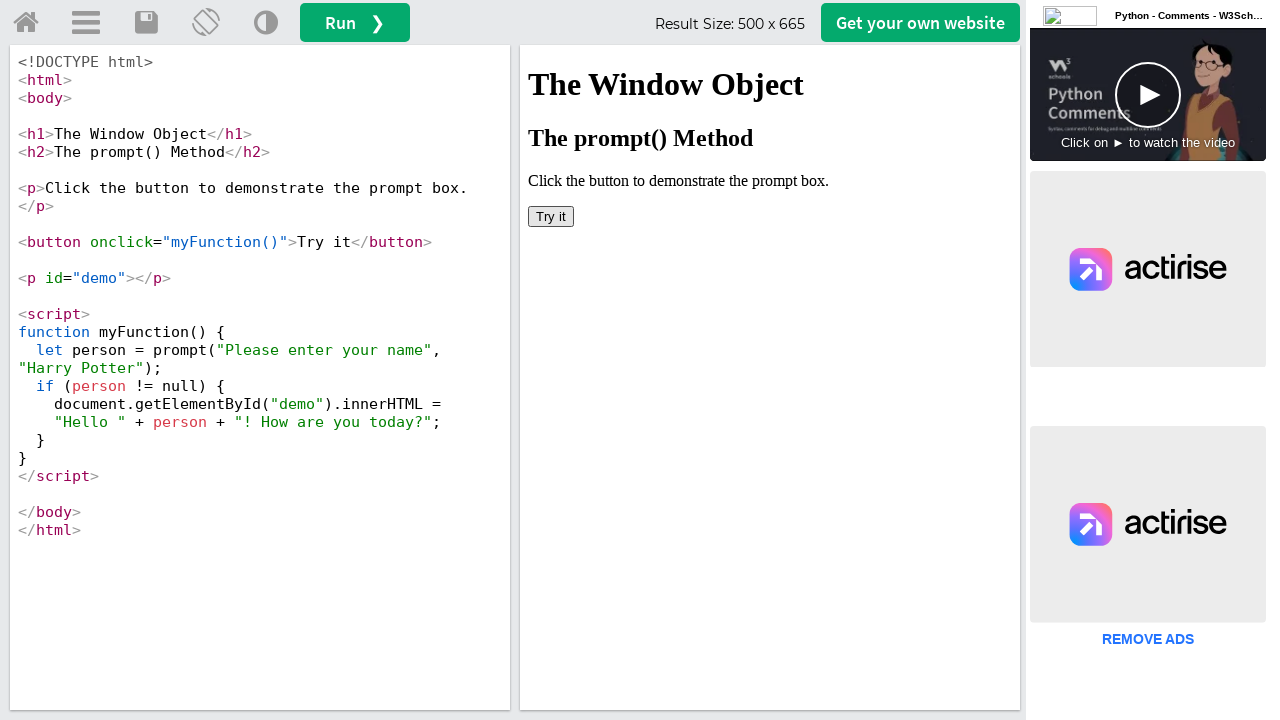

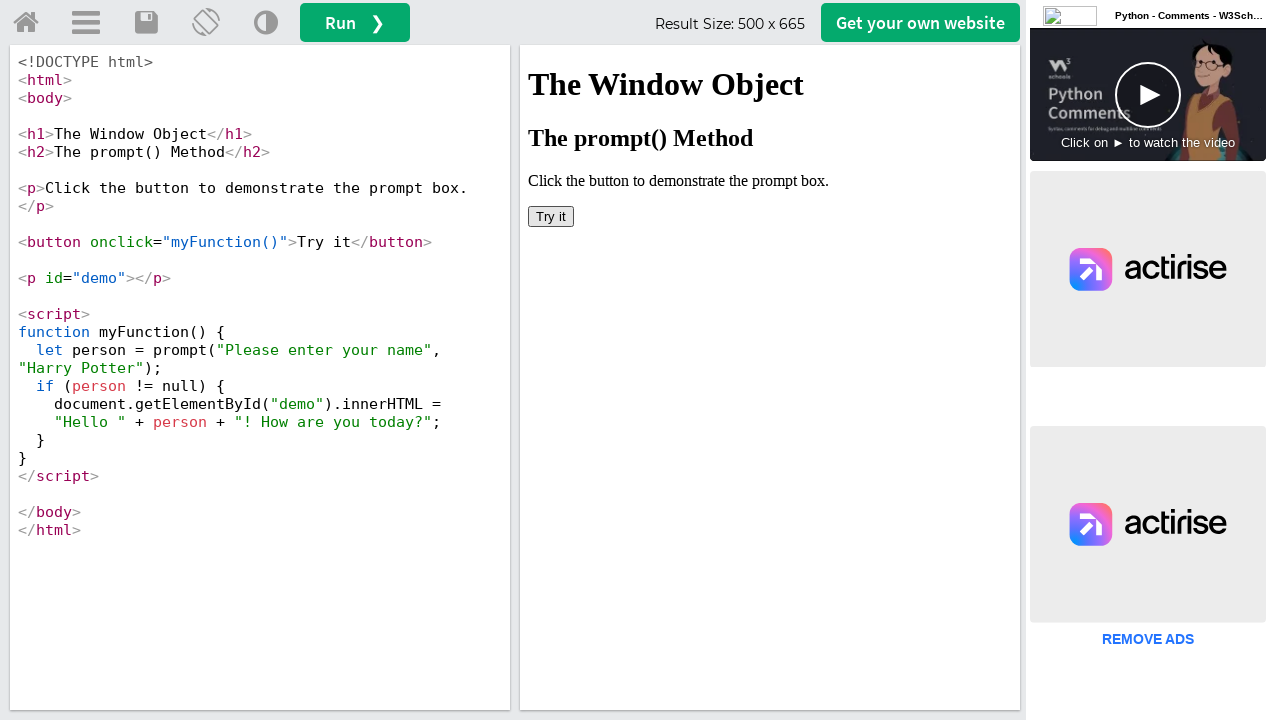